Tests filling out traveler name fields on a dummy ticket visa application form by entering first and last name

Starting URL: https://www.dummyticket.com/dummy-ticket-for-visa-application/

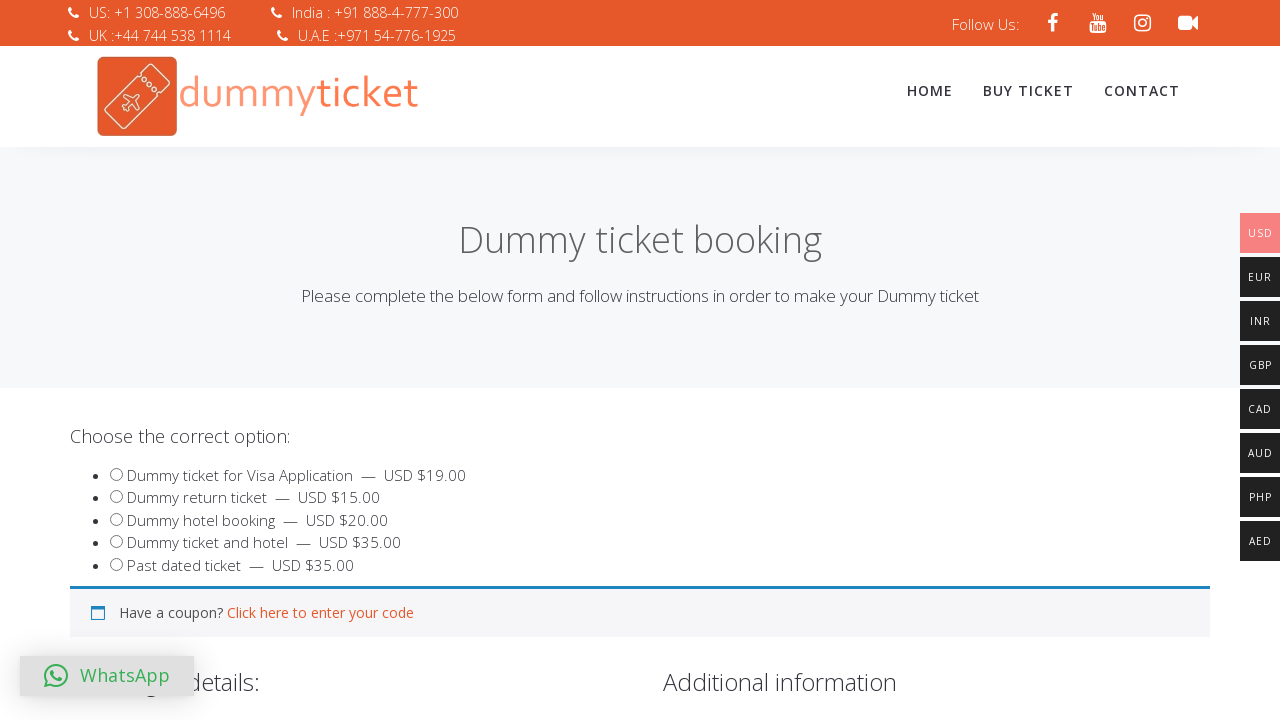

Filled traveler first name field with 'Jimmy' on #travname
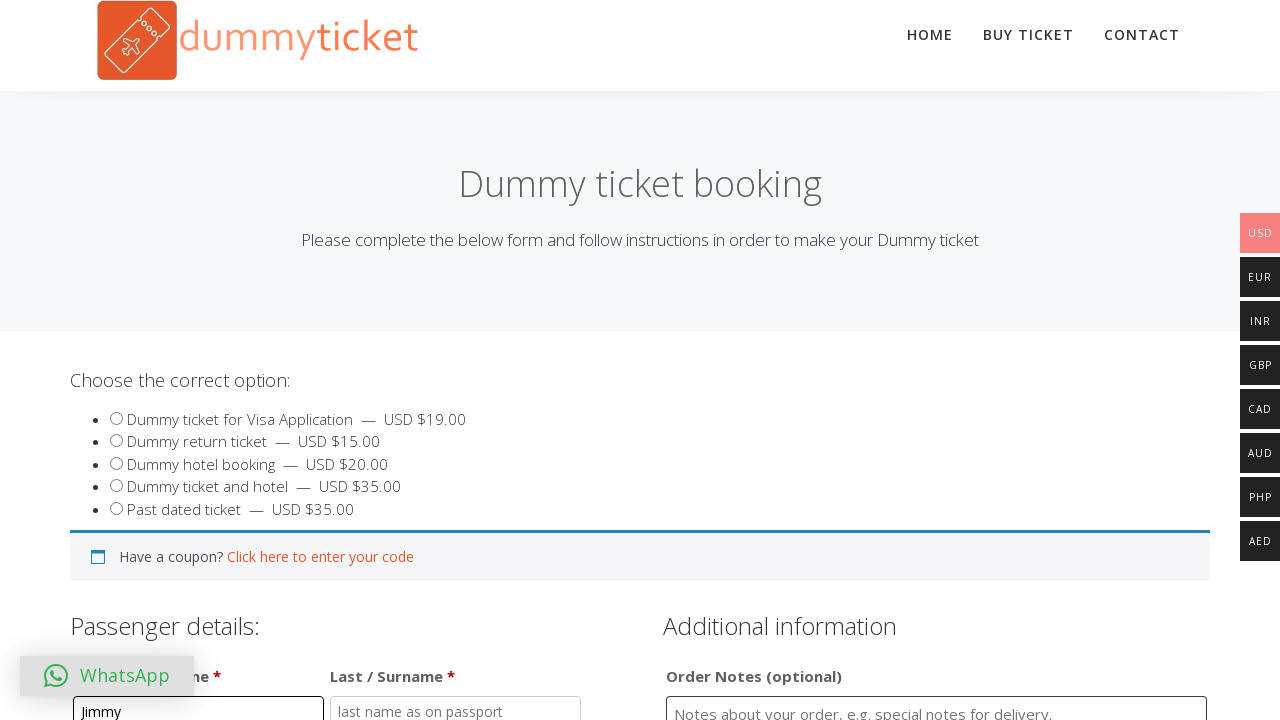

Filled traveler last name field with 'Veer' on #travlastname
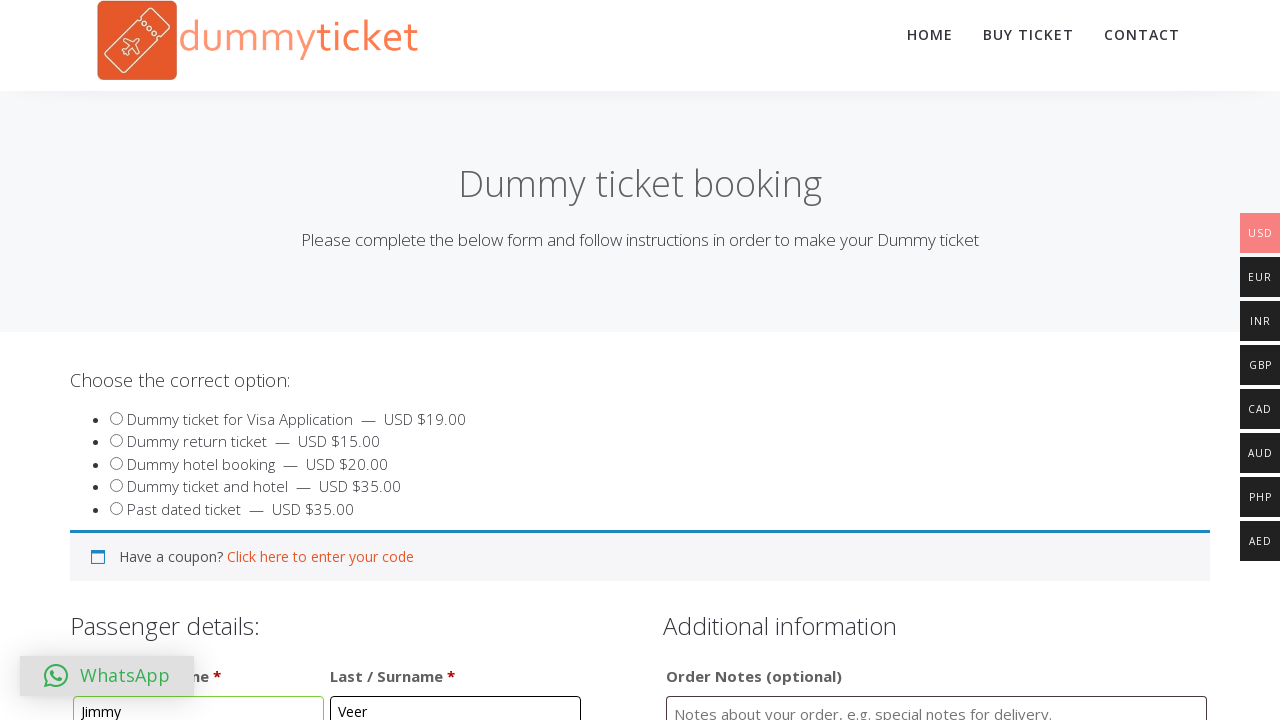

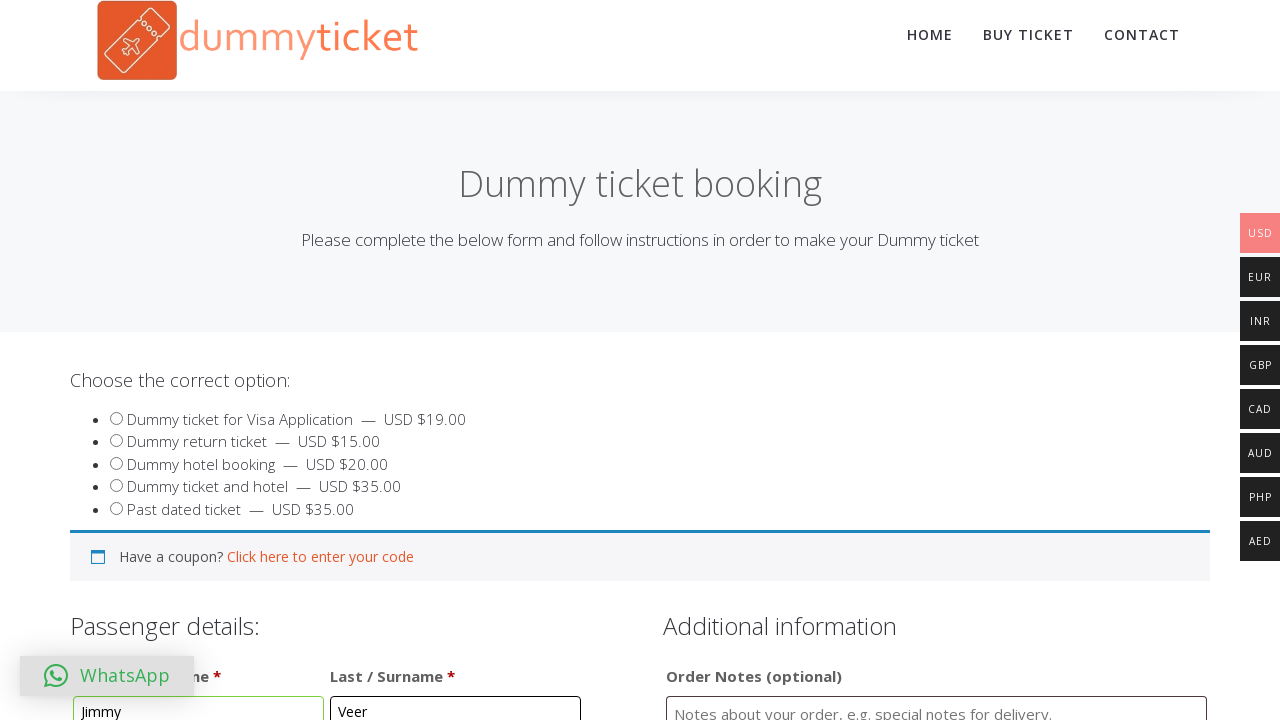